Tests the Text Box form functionality by navigating to the Elements section, clicking on Text Box, and filling out a form with name, email, current address, and permanent address fields.

Starting URL: https://demoqa.com/

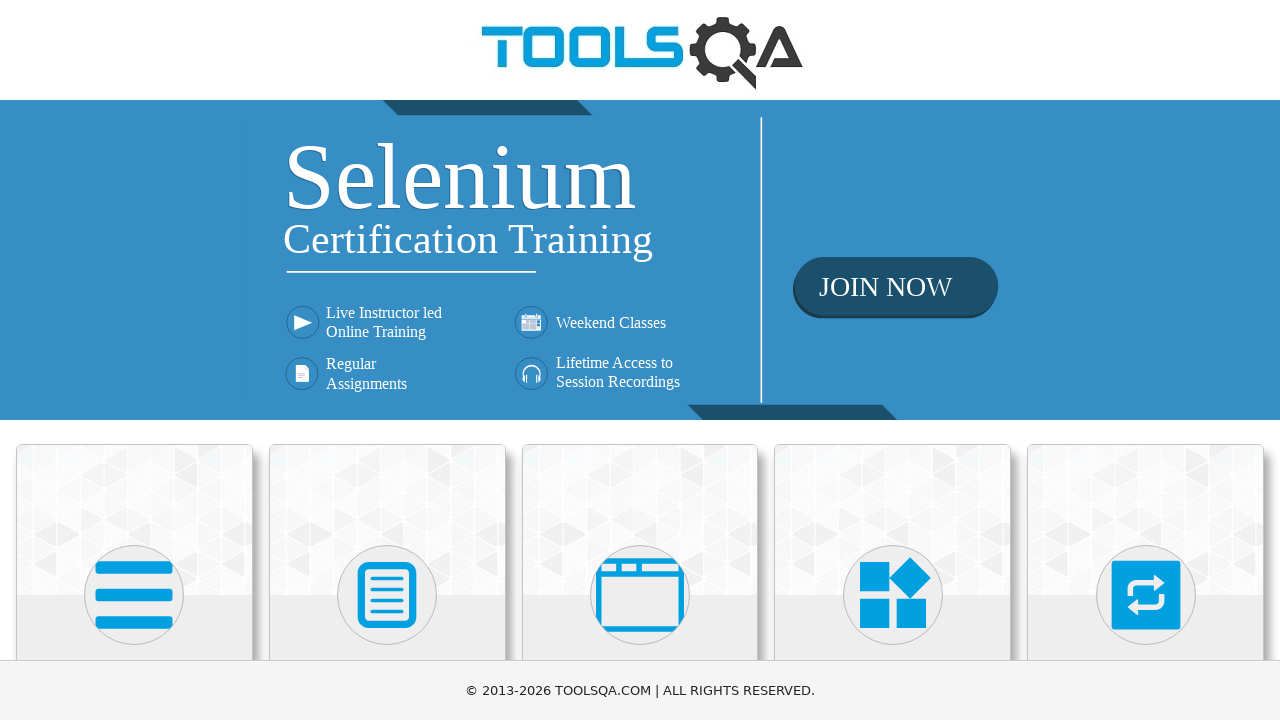

Clicked on Elements section in sidebar at (134, 360) on text=Elements
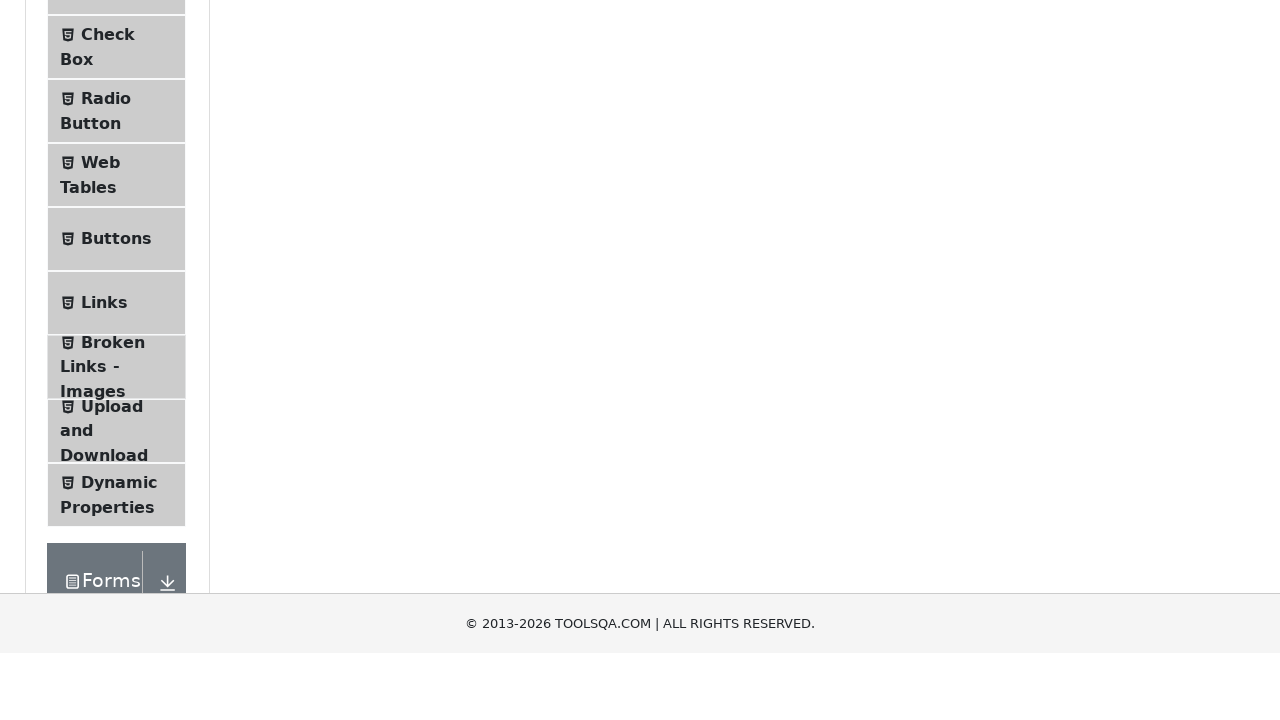

Clicked on Text Box option at (119, 261) on text=Text Box
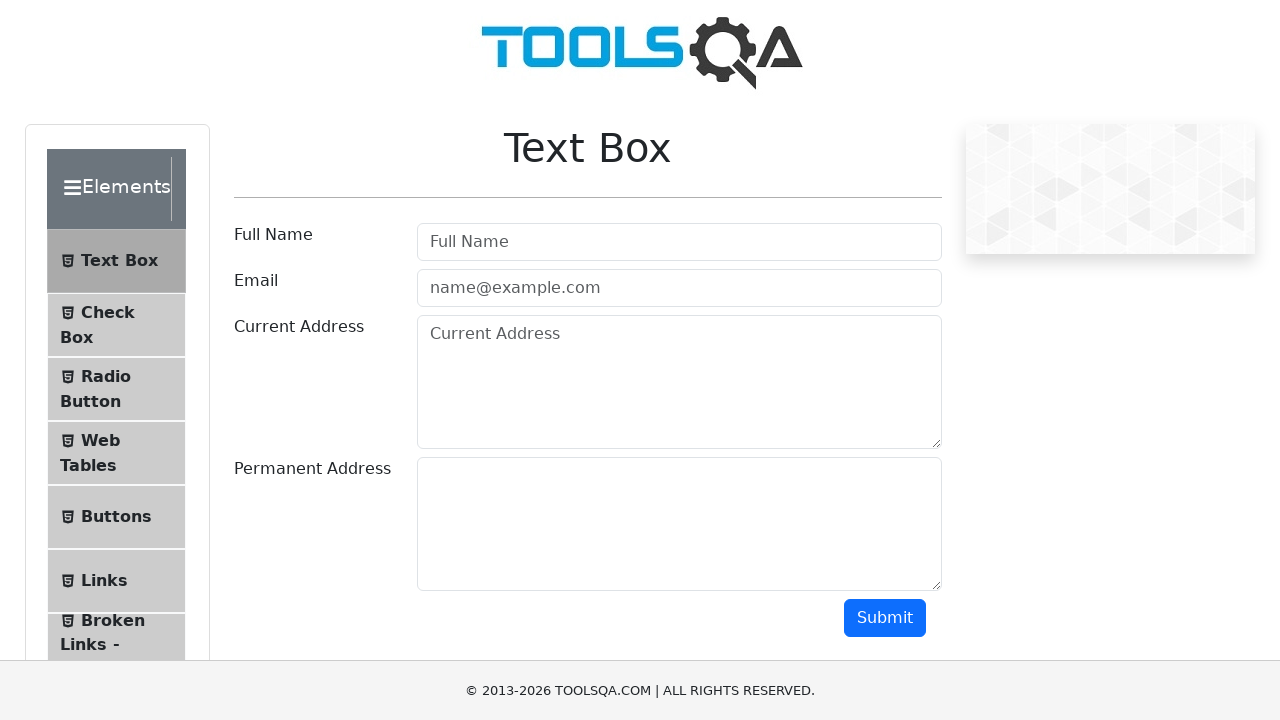

Filled Full Name field with 'Md.SABBIR HOSSAIN' on internal:role=textbox[name="Full Name"i]
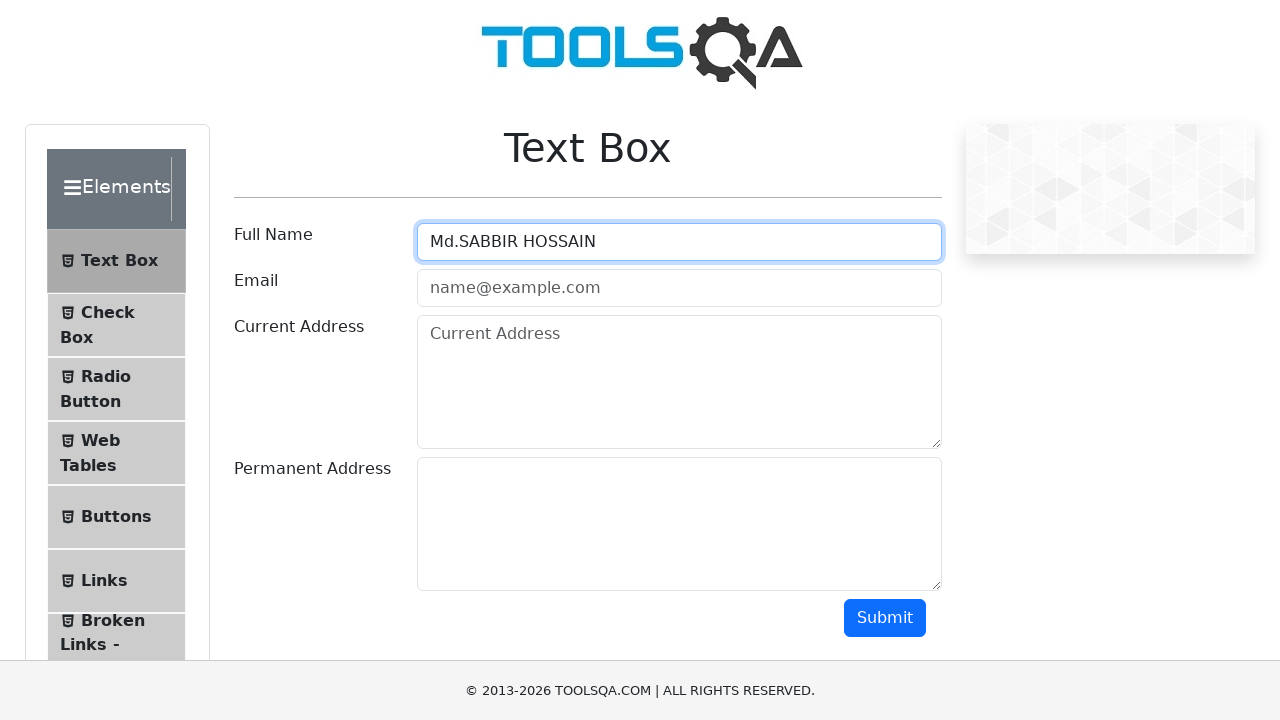

Filled email field with 'sabbir@gmail.com' on #userEmail
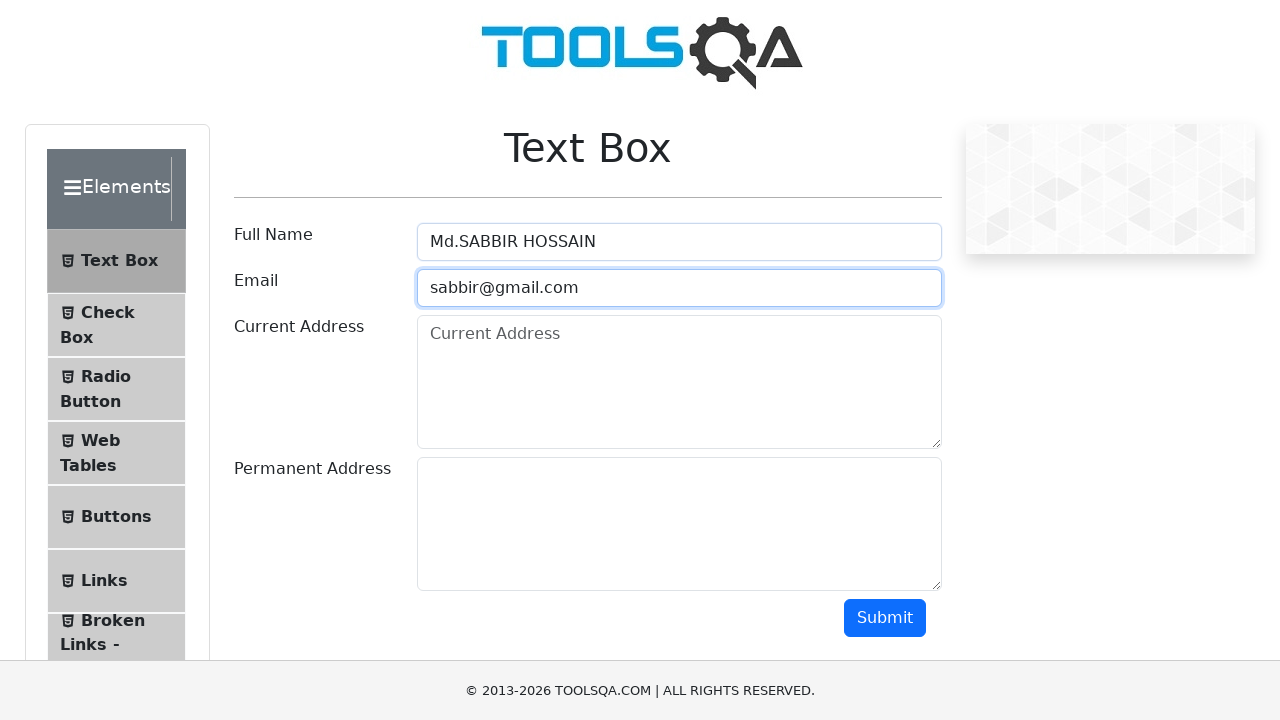

Filled current address field with '123 Main St, Apt 4B, New York, NY 10001' on #currentAddress
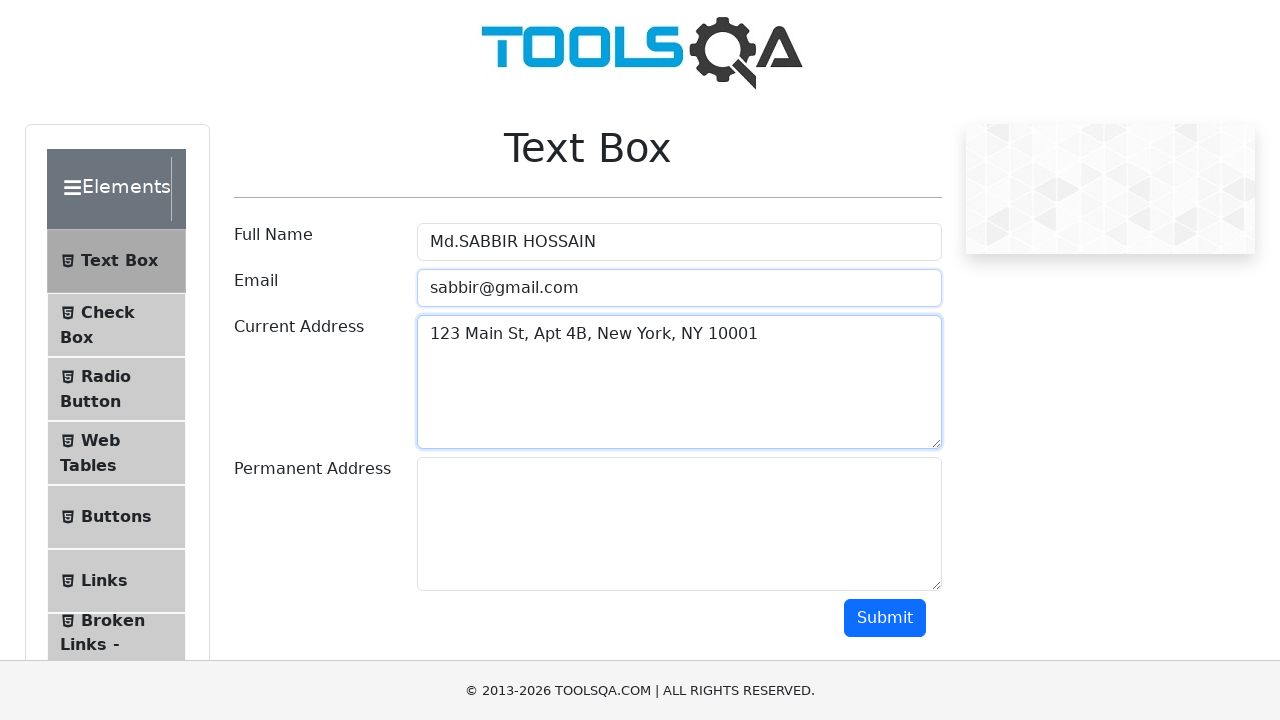

Filled permanent address field with '123 Main St, Apt 4B, New York, NY 10001' on #permanentAddress
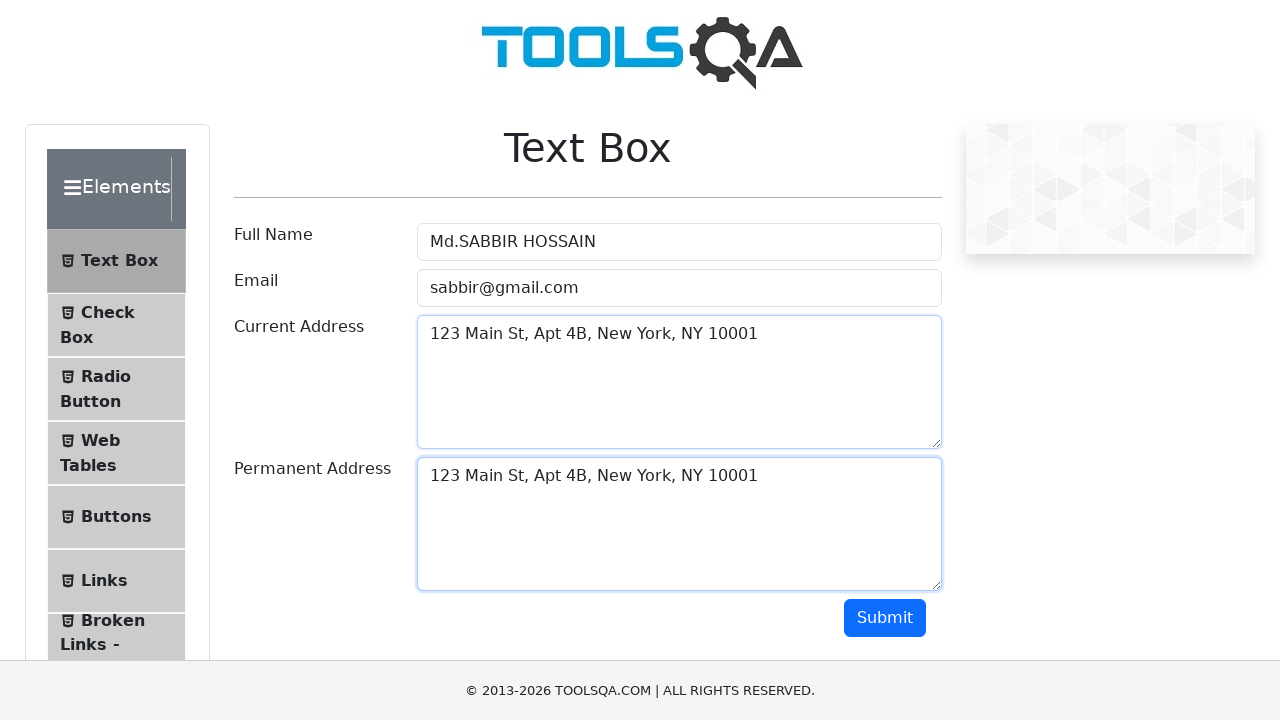

Clicked submit button to submit the form at (885, 618) on internal:role=button
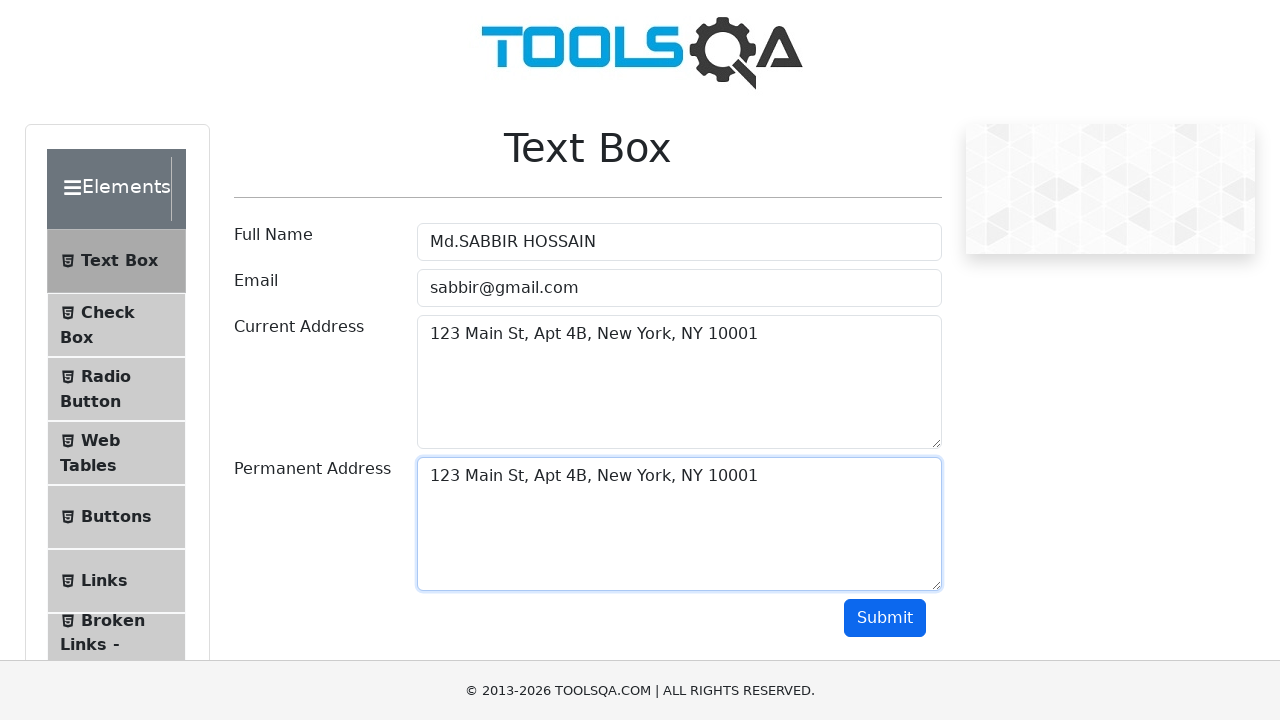

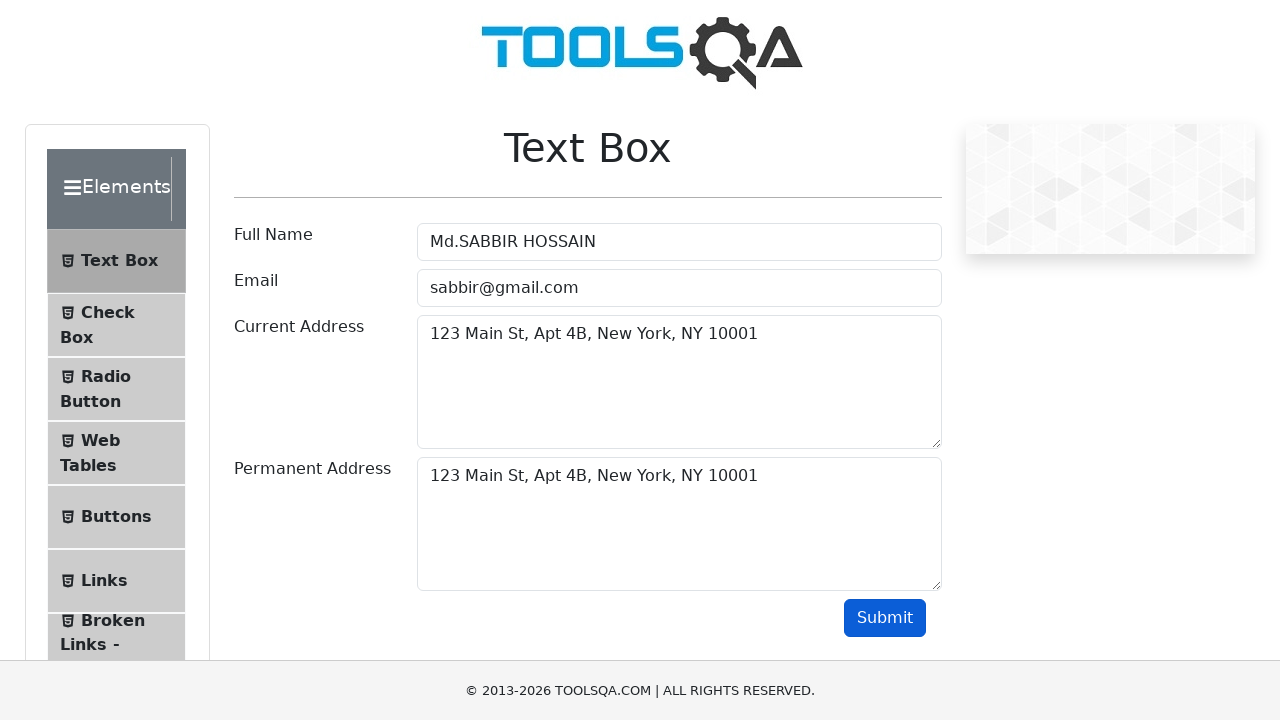